Tests clicking a button with a dynamic ID multiple times to verify the element can be located by CSS class selector regardless of changing IDs

Starting URL: http://uitestingplayground.com/dynamicid

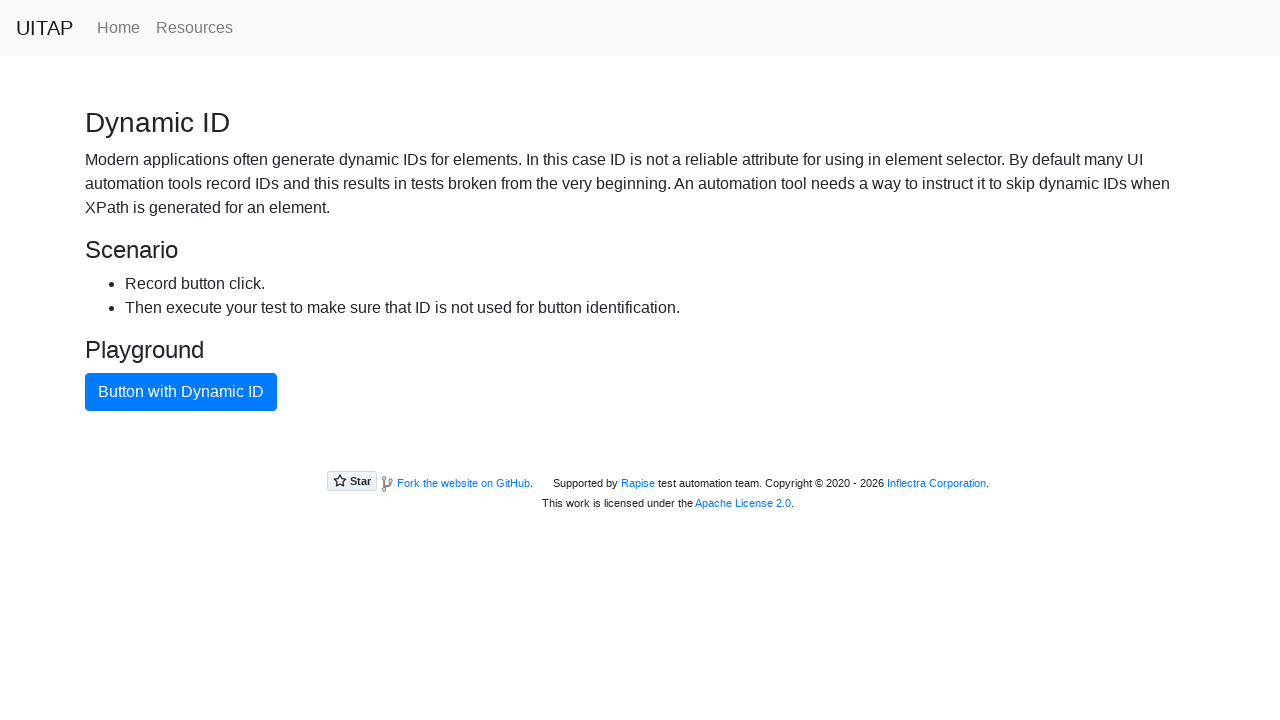

Navigated to dynamic ID test page
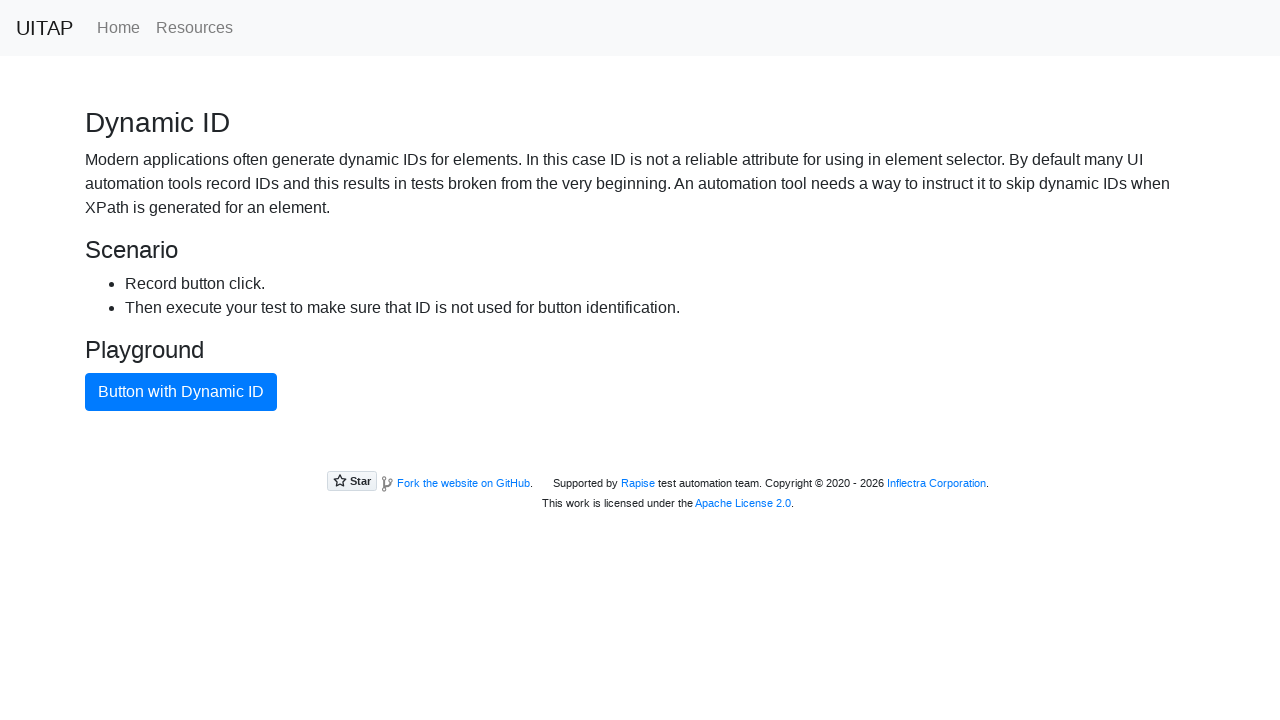

Clicked button with dynamic ID (iteration 1/3) using CSS class selector at (181, 392) on button.btn-primary
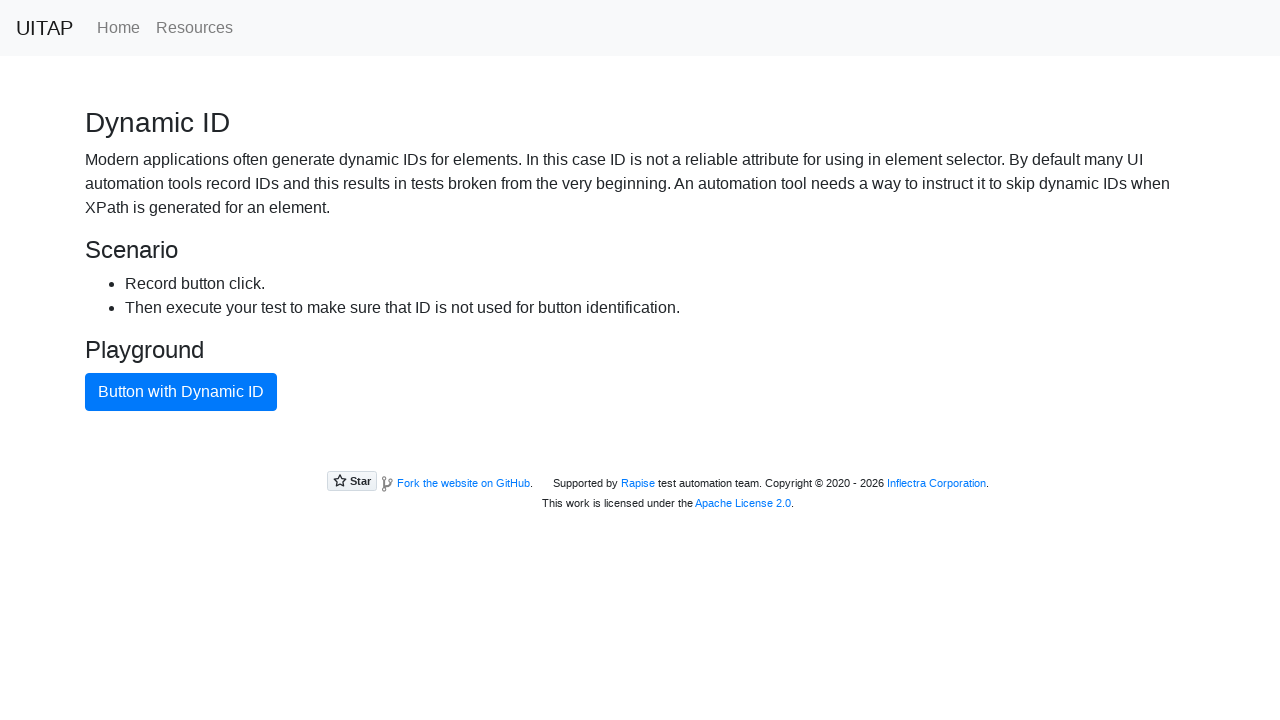

Clicked button with dynamic ID (iteration 2/3) using CSS class selector at (181, 392) on button.btn-primary
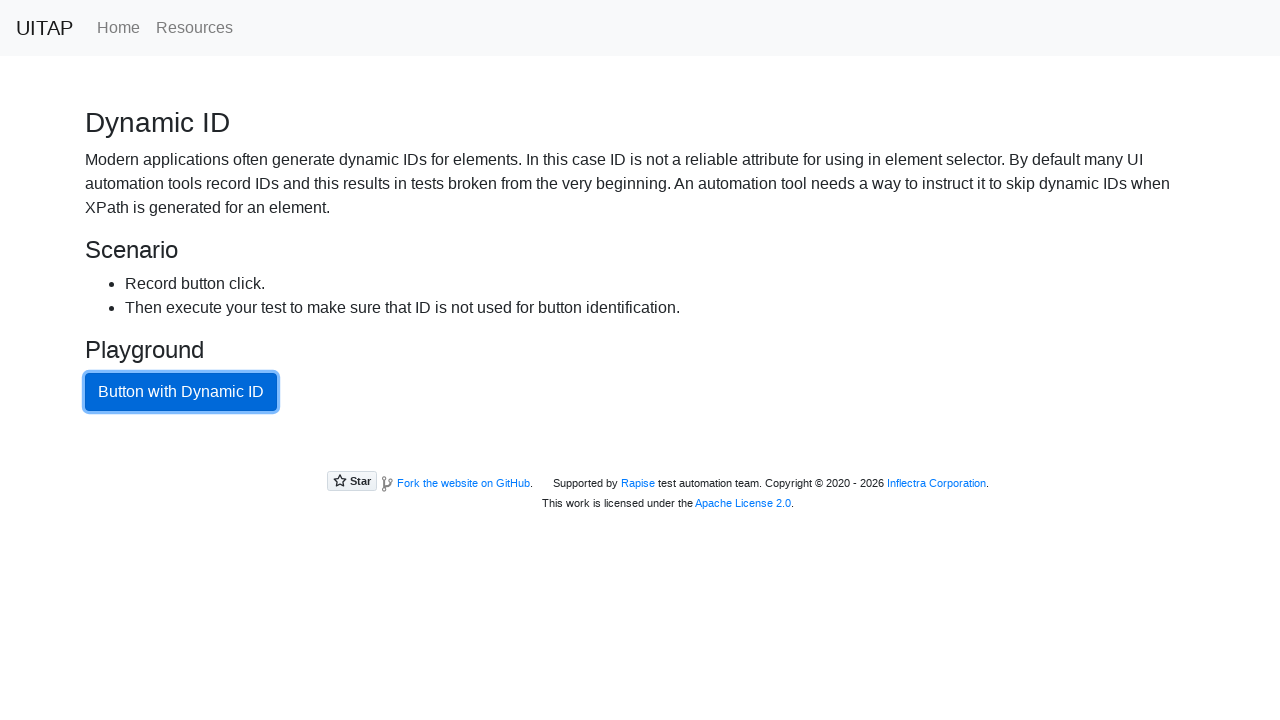

Clicked button with dynamic ID (iteration 3/3) using CSS class selector at (181, 392) on button.btn-primary
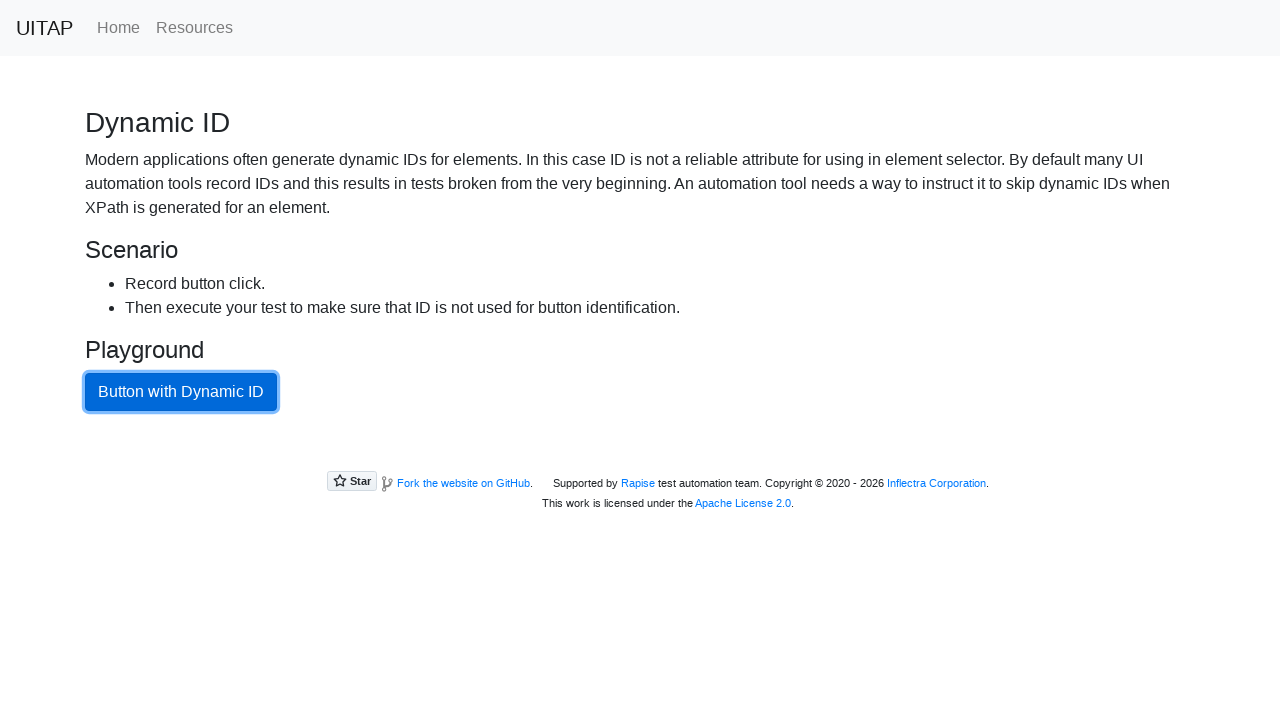

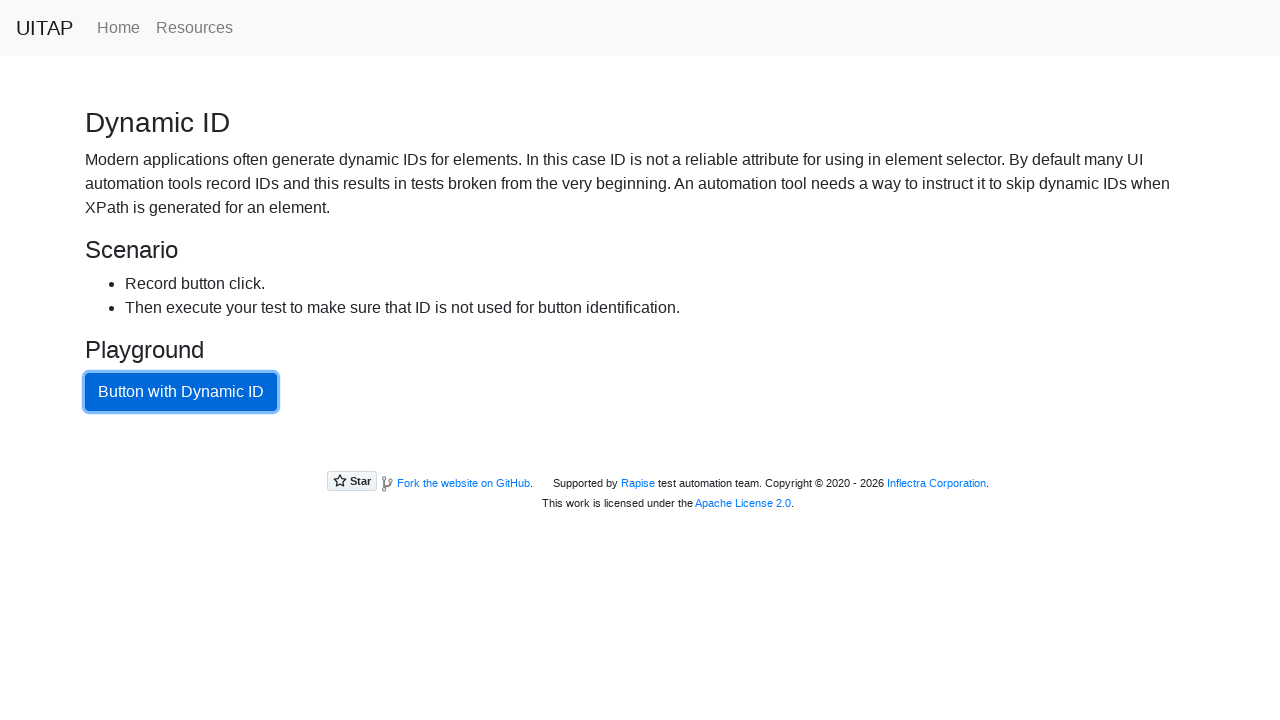